Tests the Bible verse search functionality on OpenBible.info by entering a search term, submitting the search, and verifying that results are displayed.

Starting URL: https://www.openbible.info/topics/

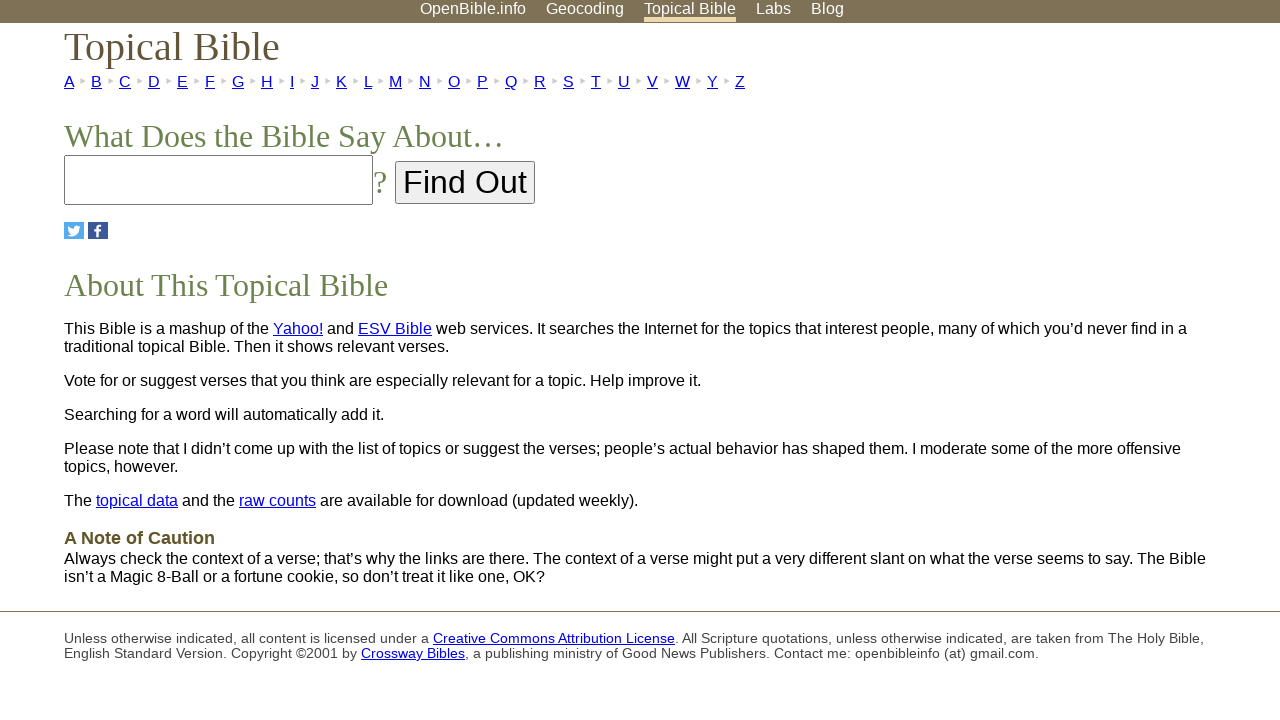

Filled search field with 'wisdom' on #search
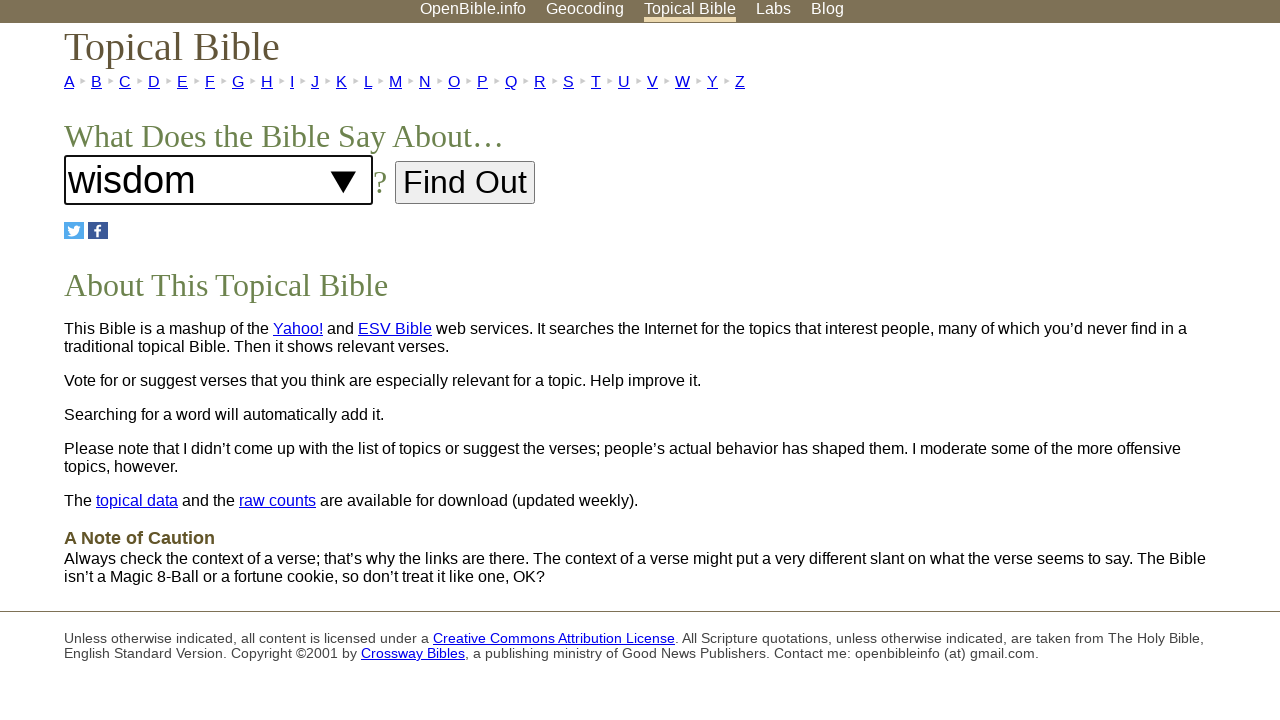

Submitted search by pressing Enter on #search
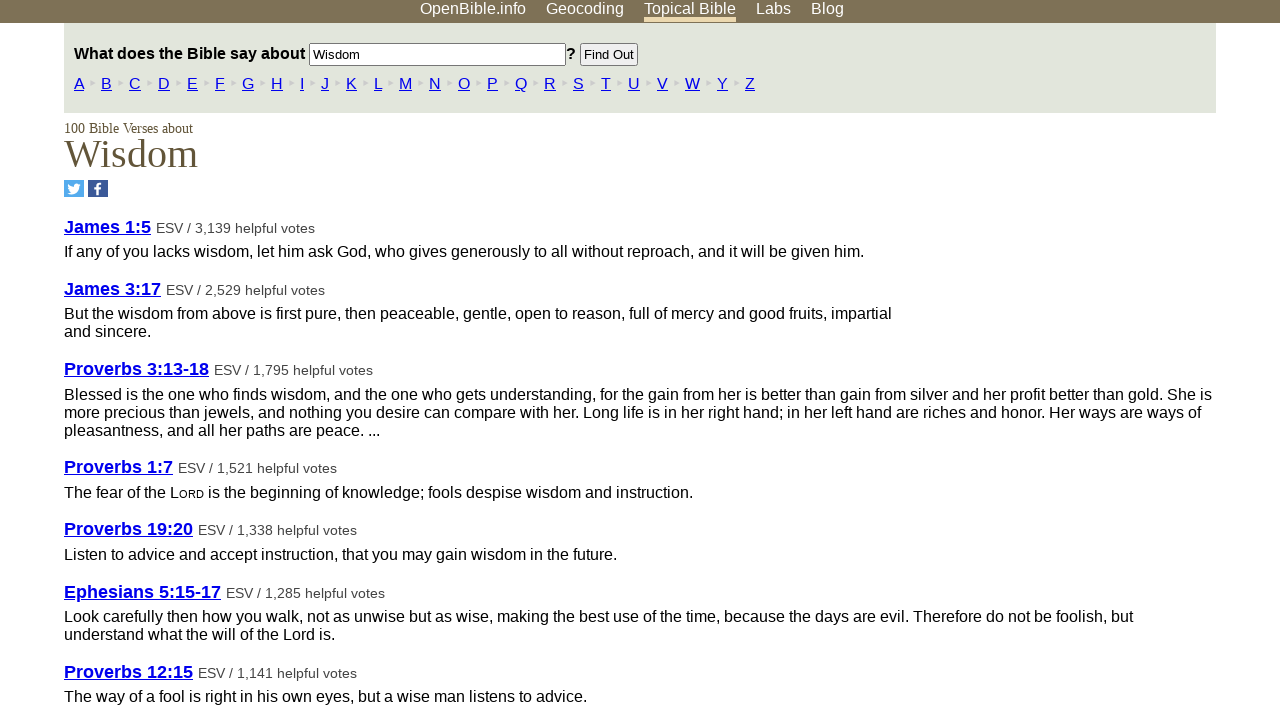

Results table loaded
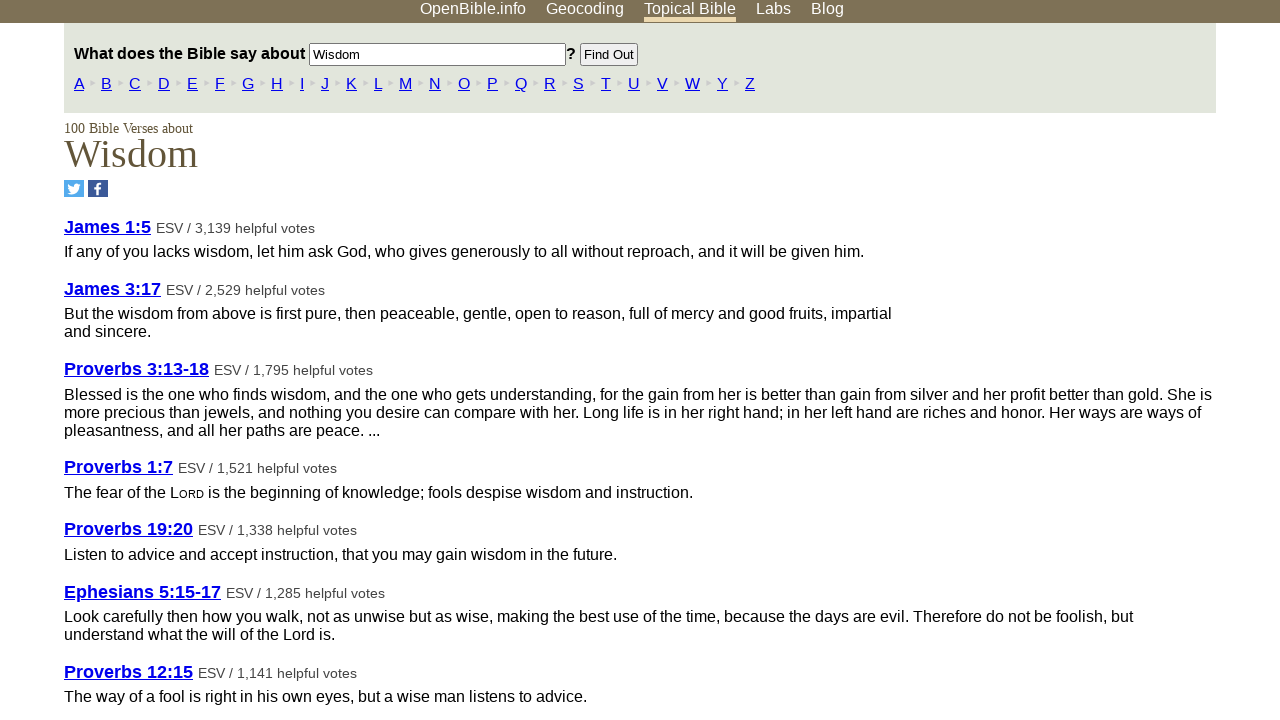

Bible verse search results are displayed
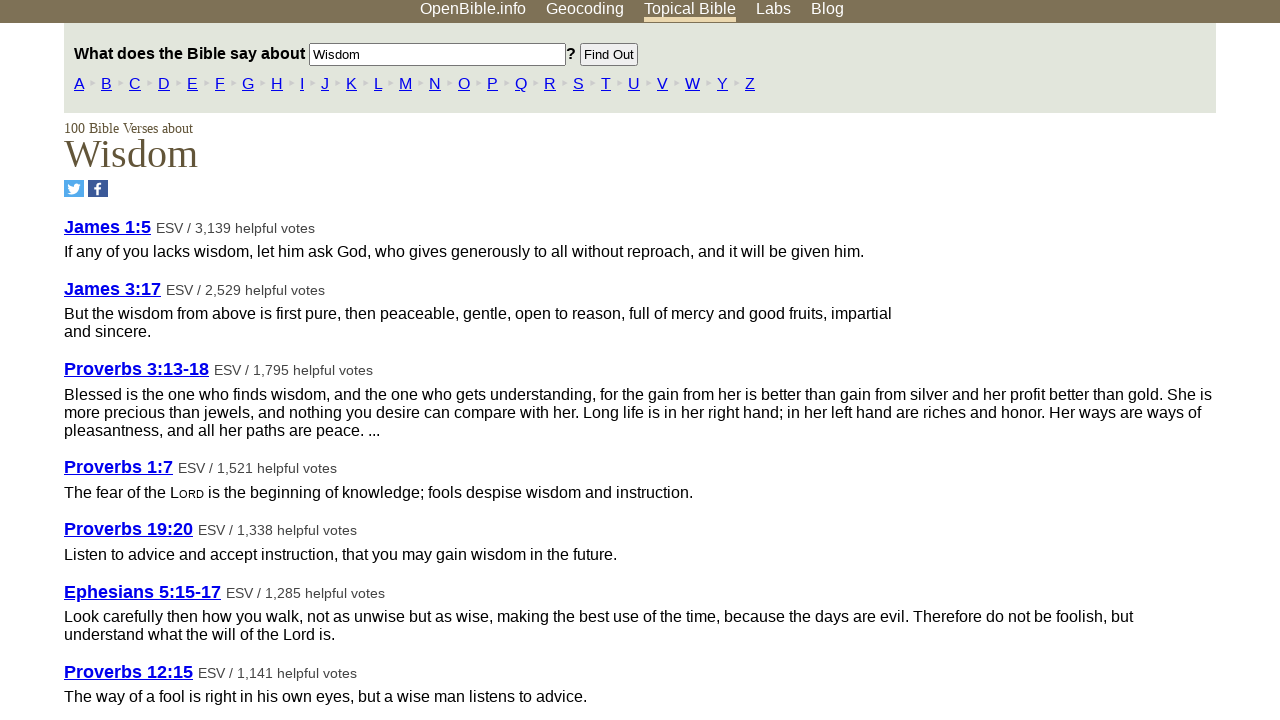

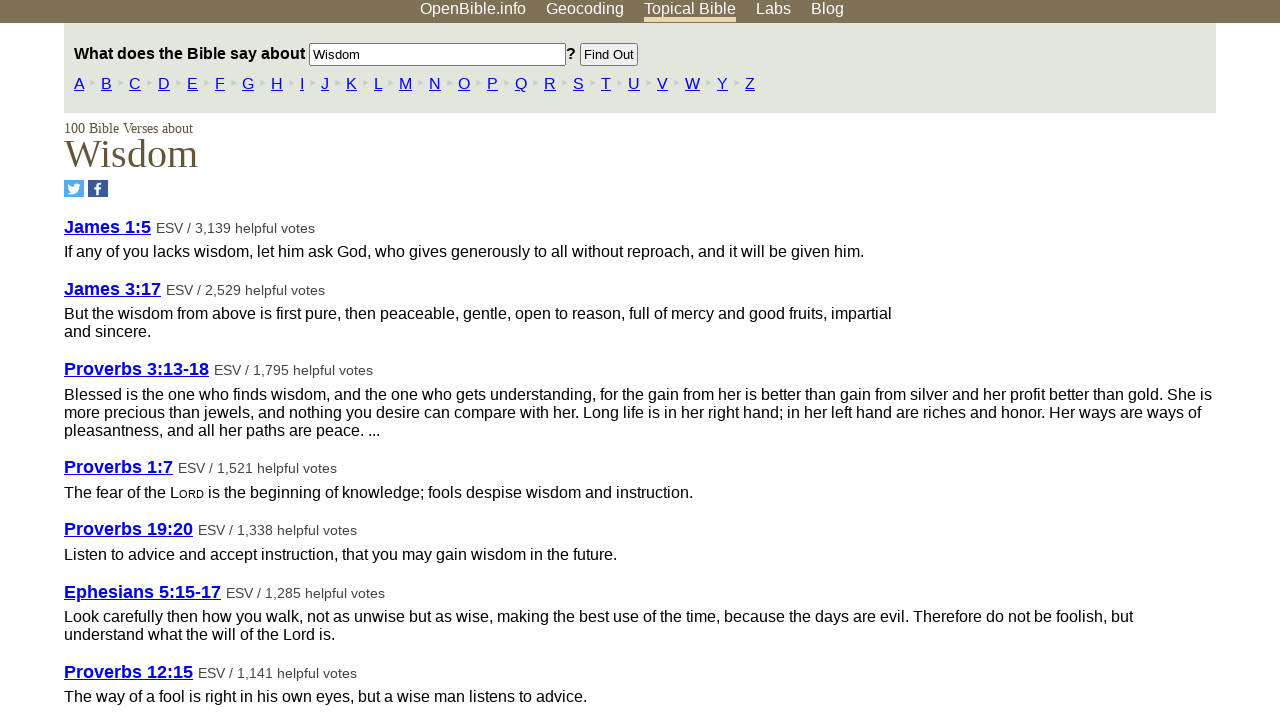